Navigates to a ToolsQA article page about sending reports automatically via email using Maven, and maximizes the browser window.

Starting URL: http://toolsqa.com/selenium-webdriver/send-reports-automatically-to-email-using-maven-from-eclipse/

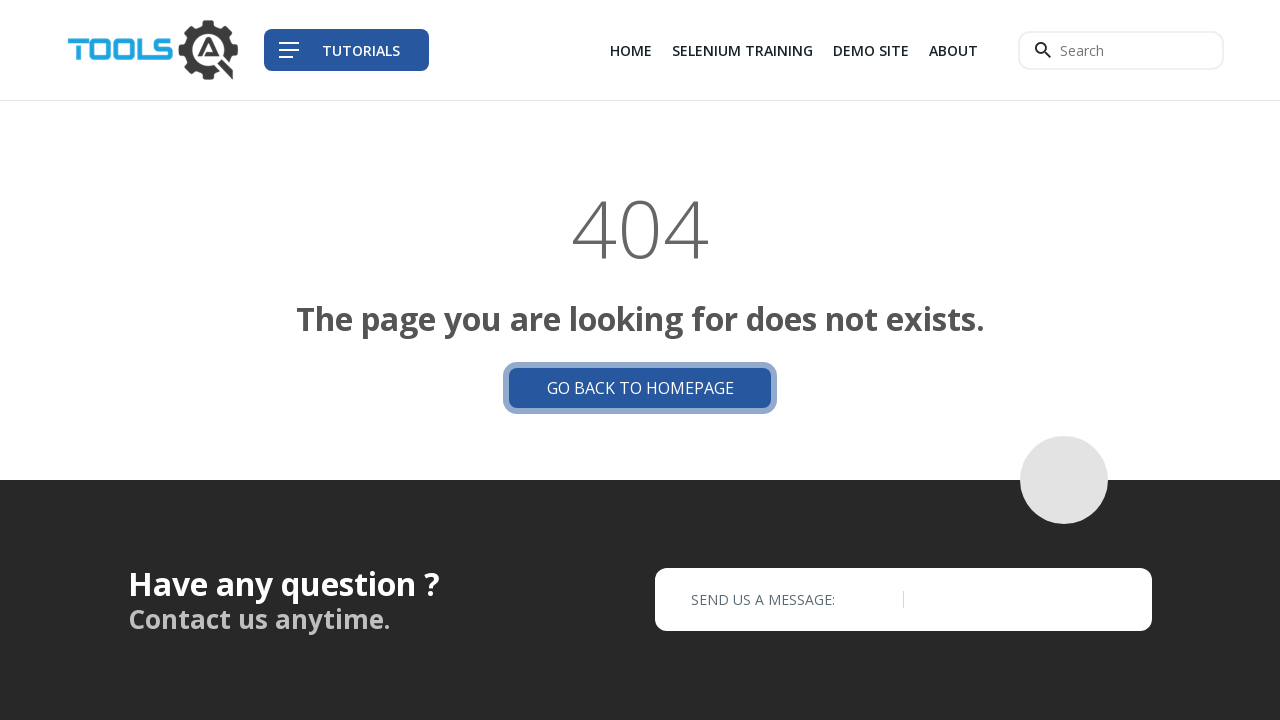

Navigated to ToolsQA article page about sending reports automatically via email using Maven
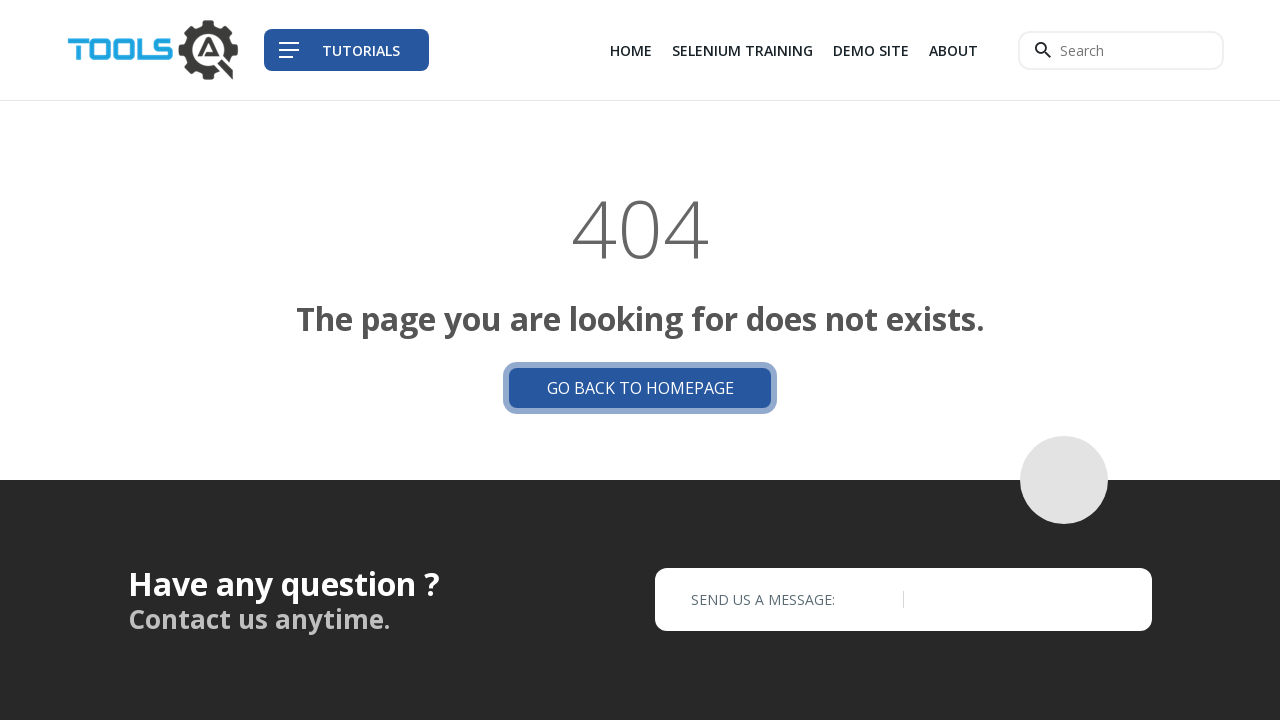

Maximized browser window to 1920x1080
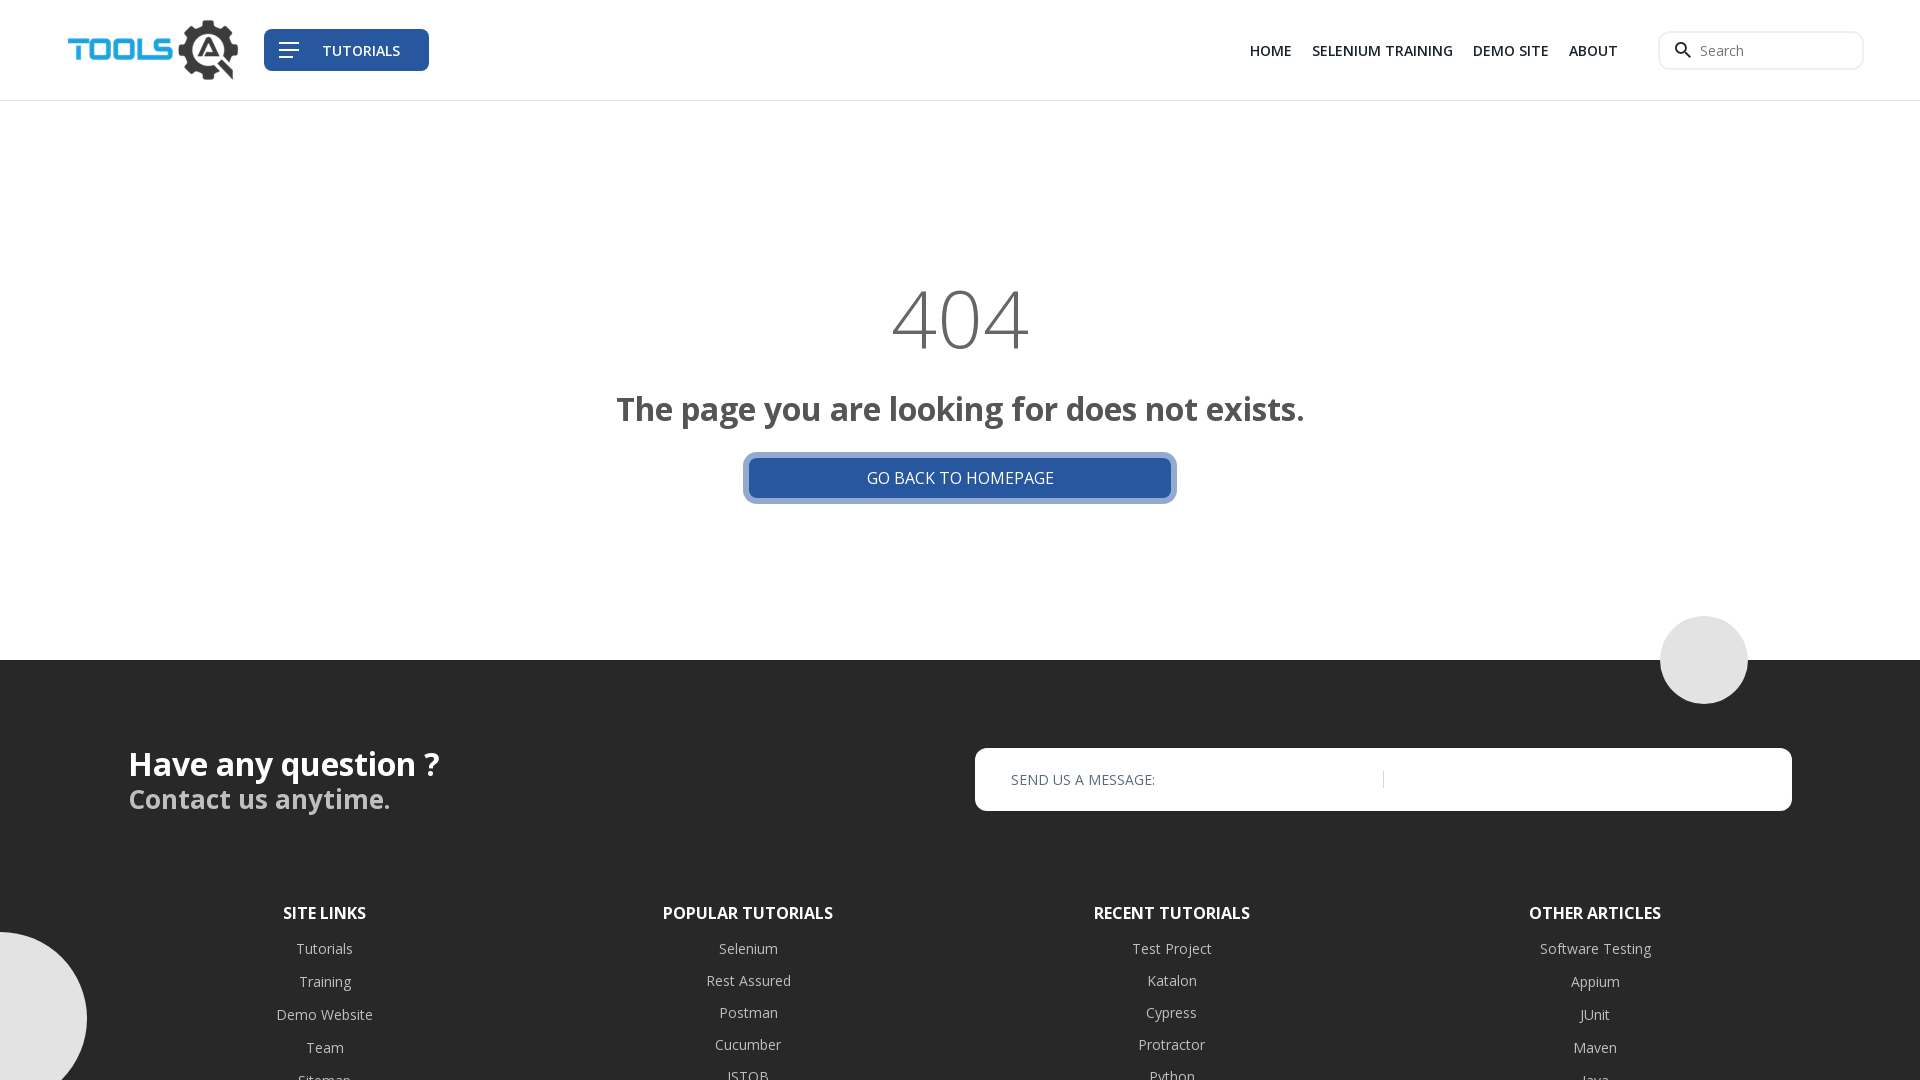

Page content fully loaded
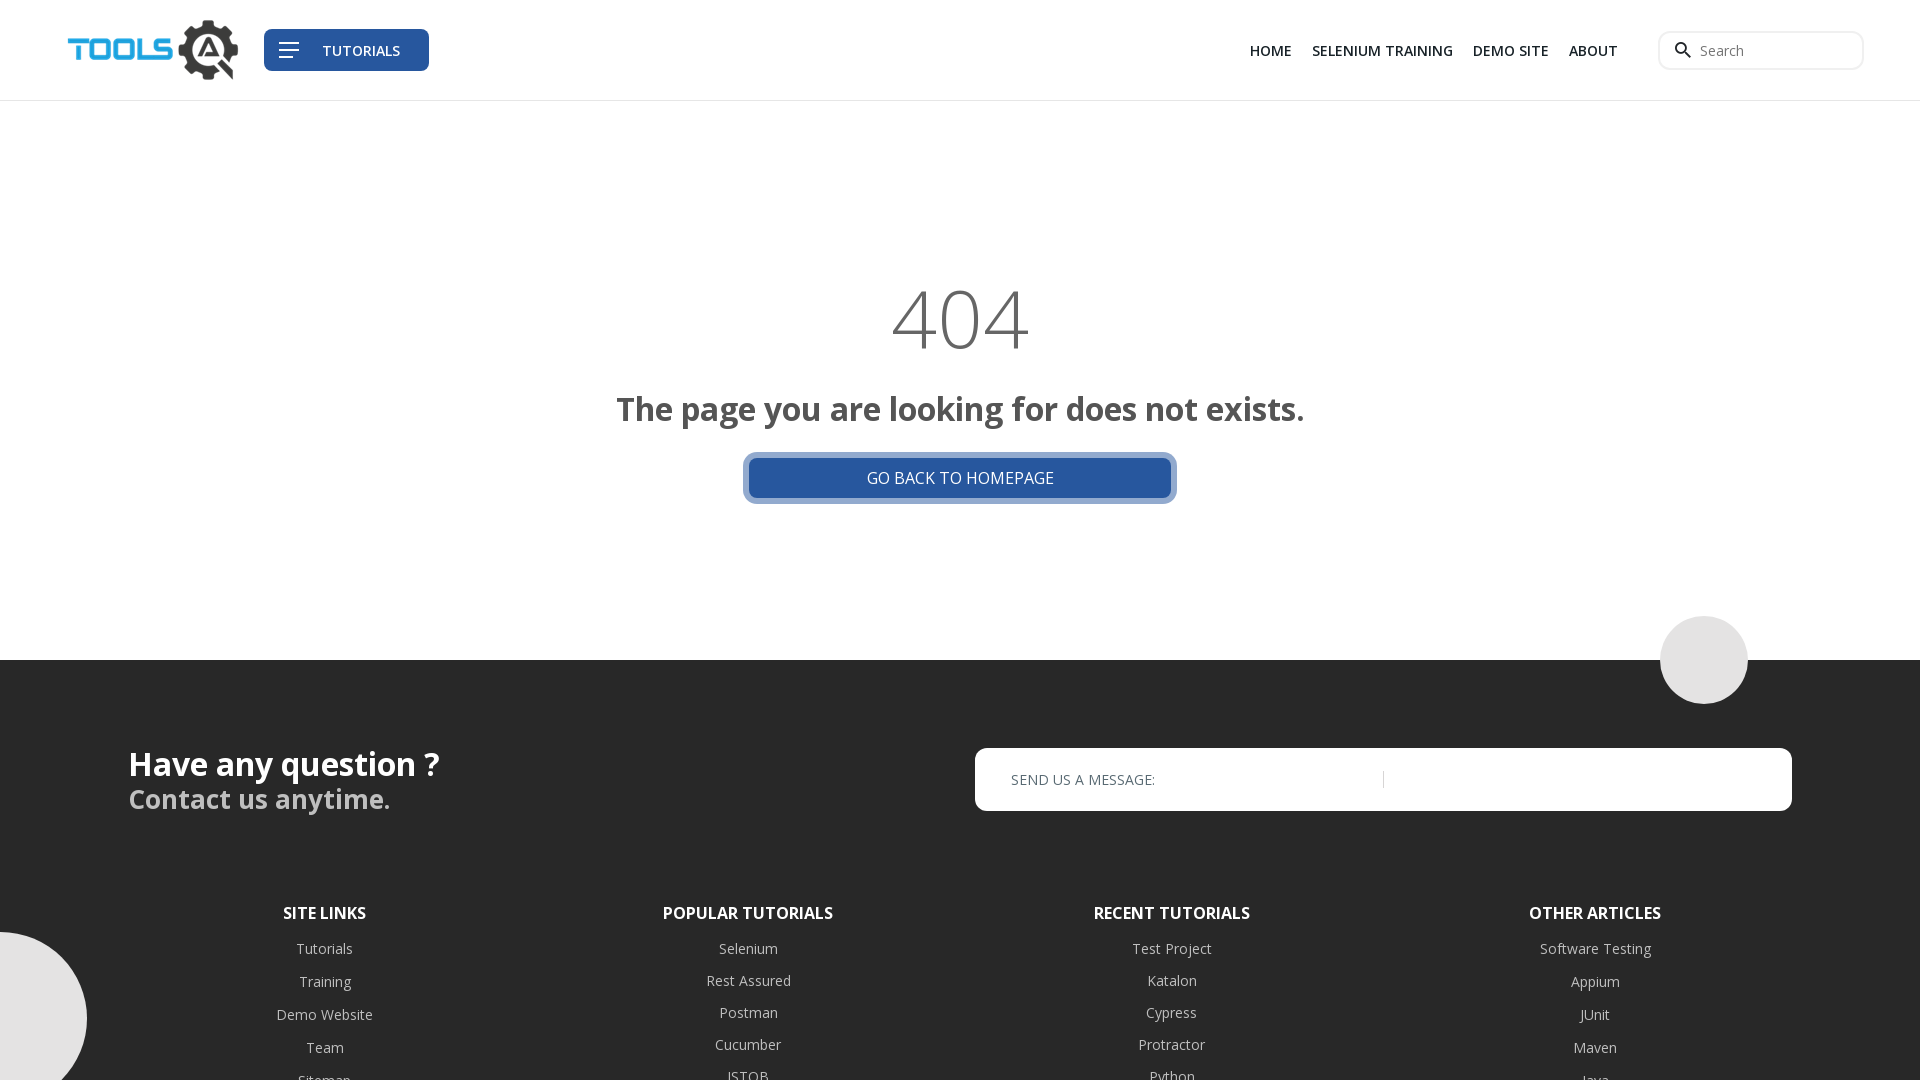

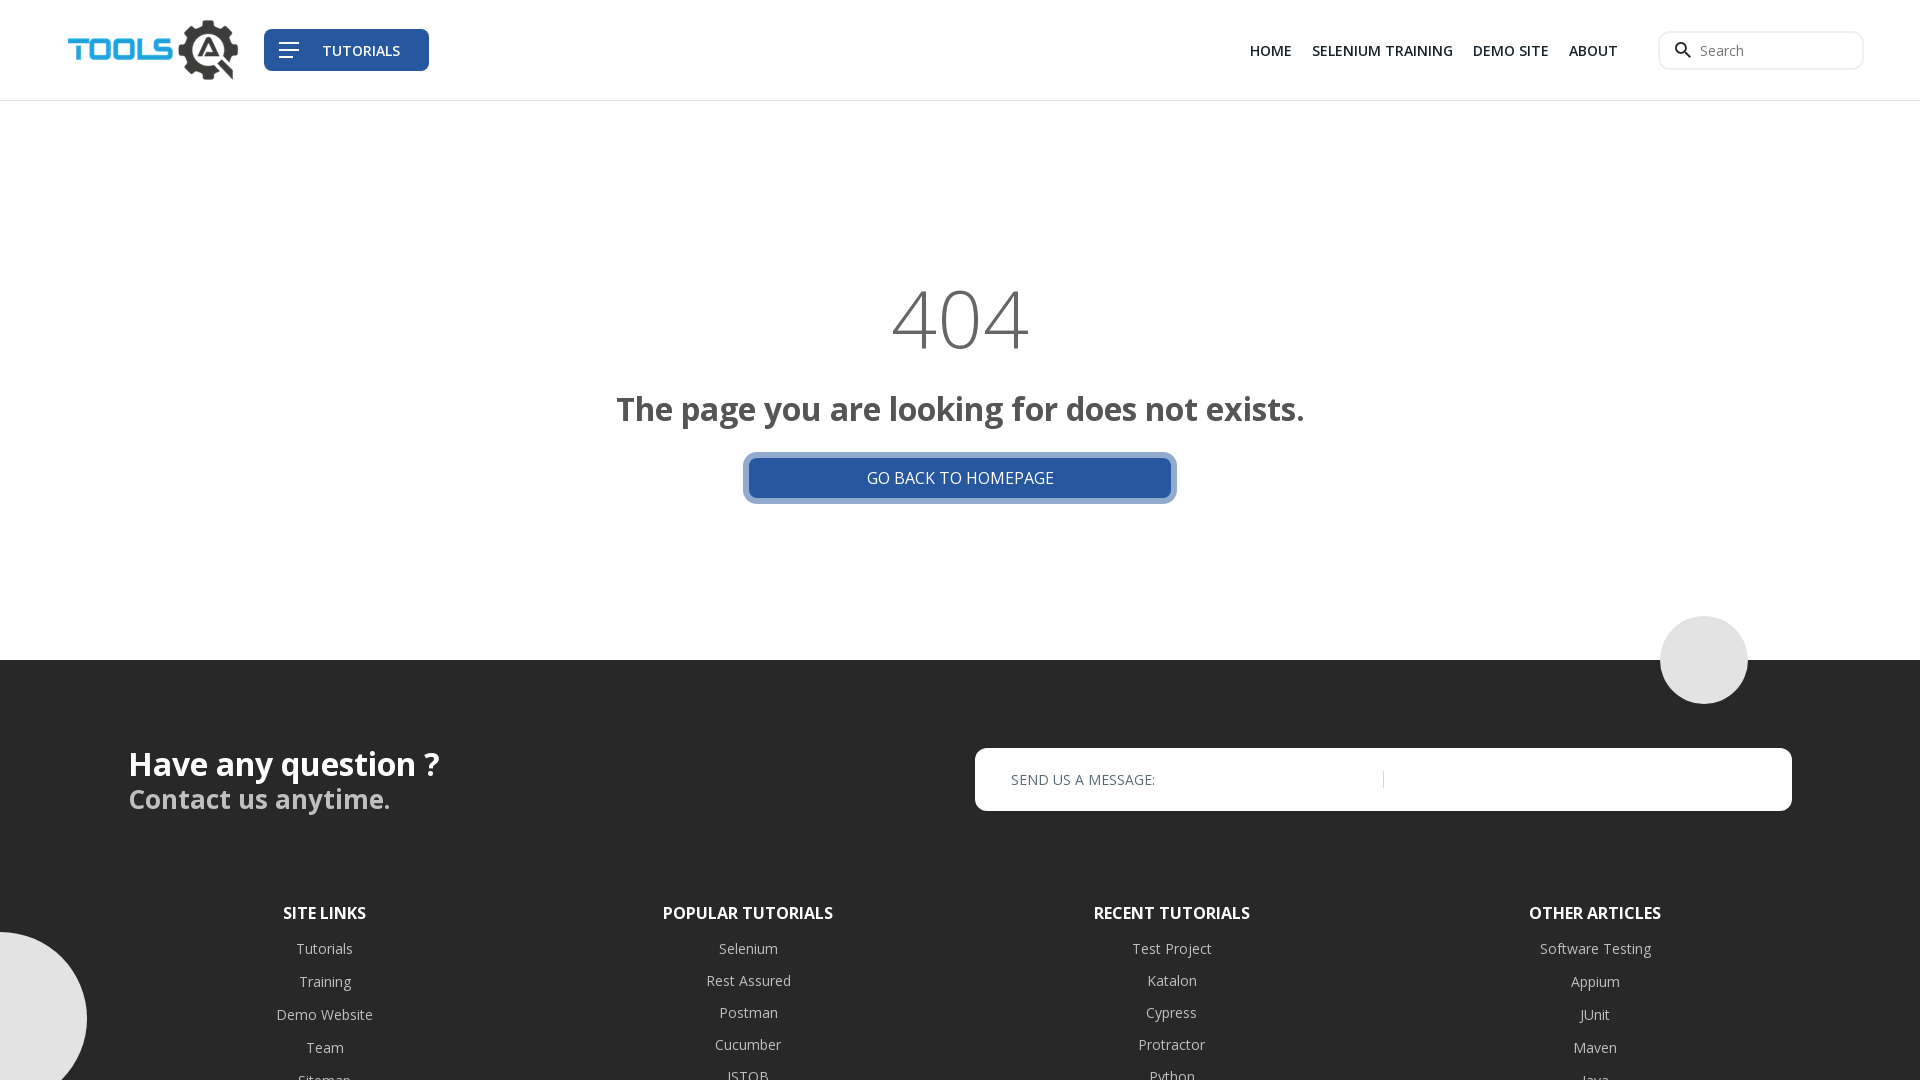